Tests a practice form by filling out name, email, password, selecting gender, checking a checkbox, entering birthday, submitting the form, and verifying the success message

Starting URL: https://rahulshettyacademy.com/angularpractice

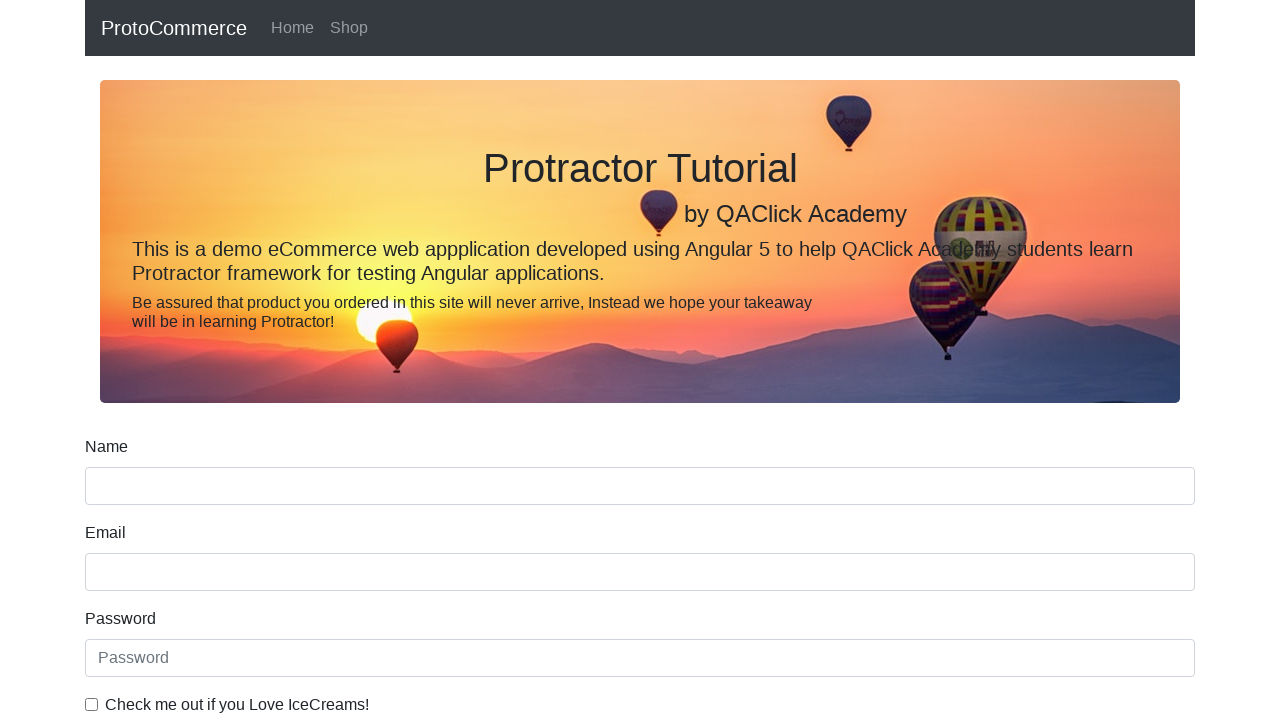

Filled name field with 'Olamilekan Akinsulire' on input[name='name']
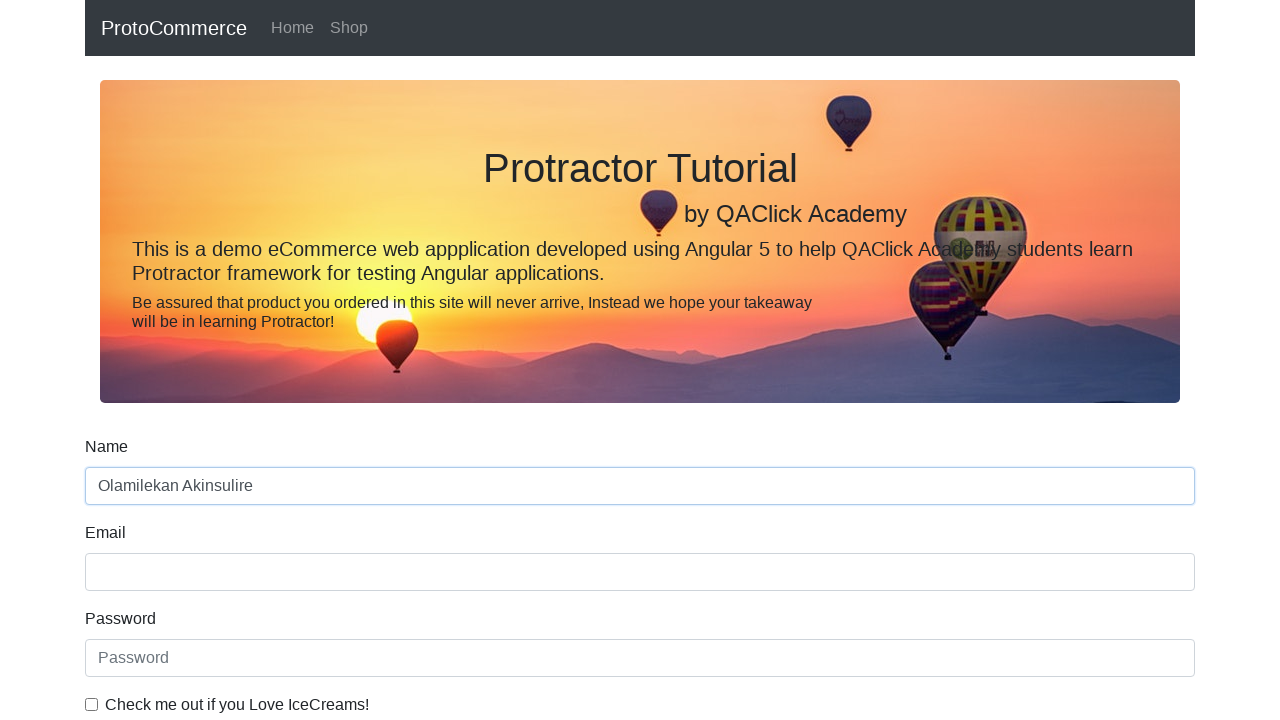

Filled email field with 'olamilekan@example.com' on input[name='email']
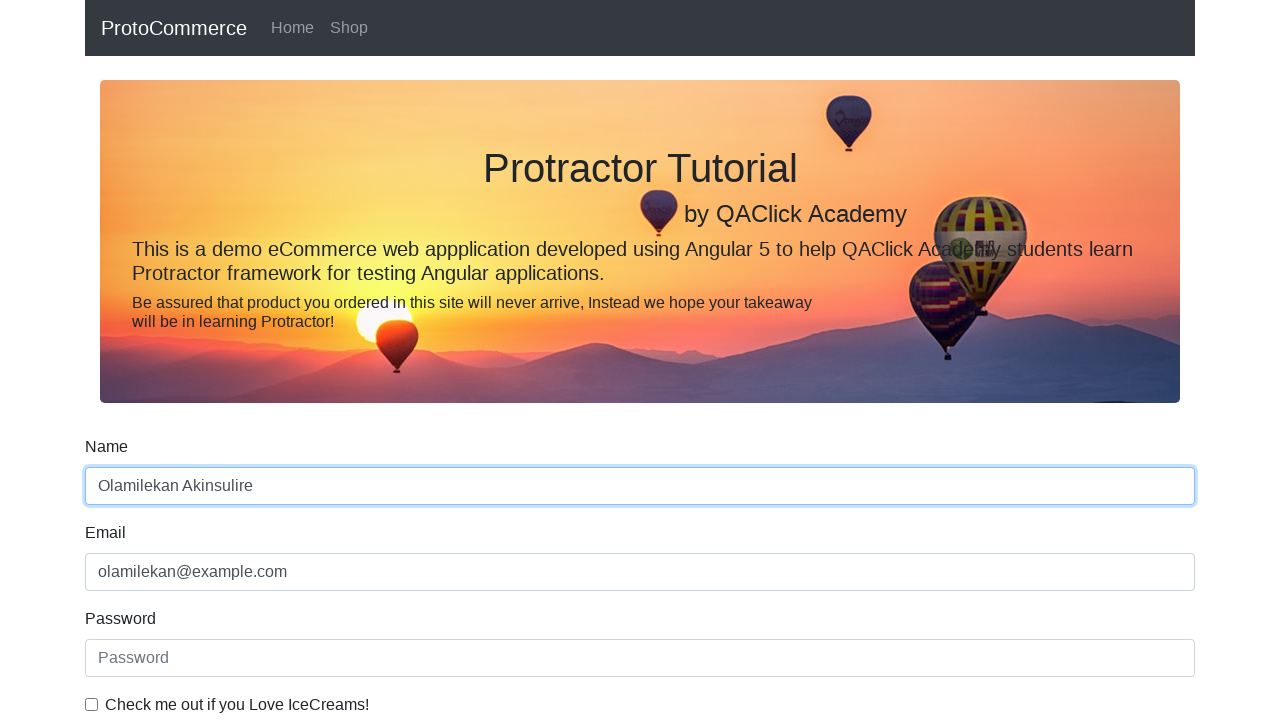

Filled password field with '12345qwerty' on #exampleInputPassword1
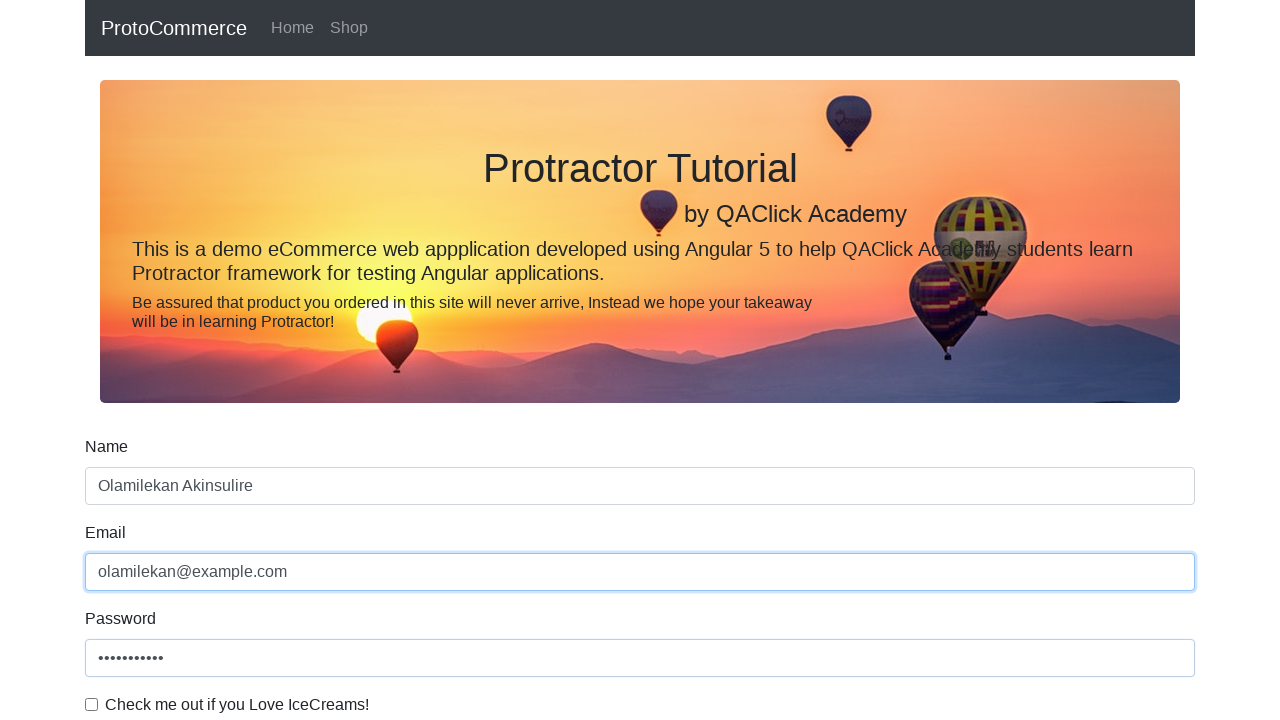

Checked the checkbox at (92, 704) on #exampleCheck1
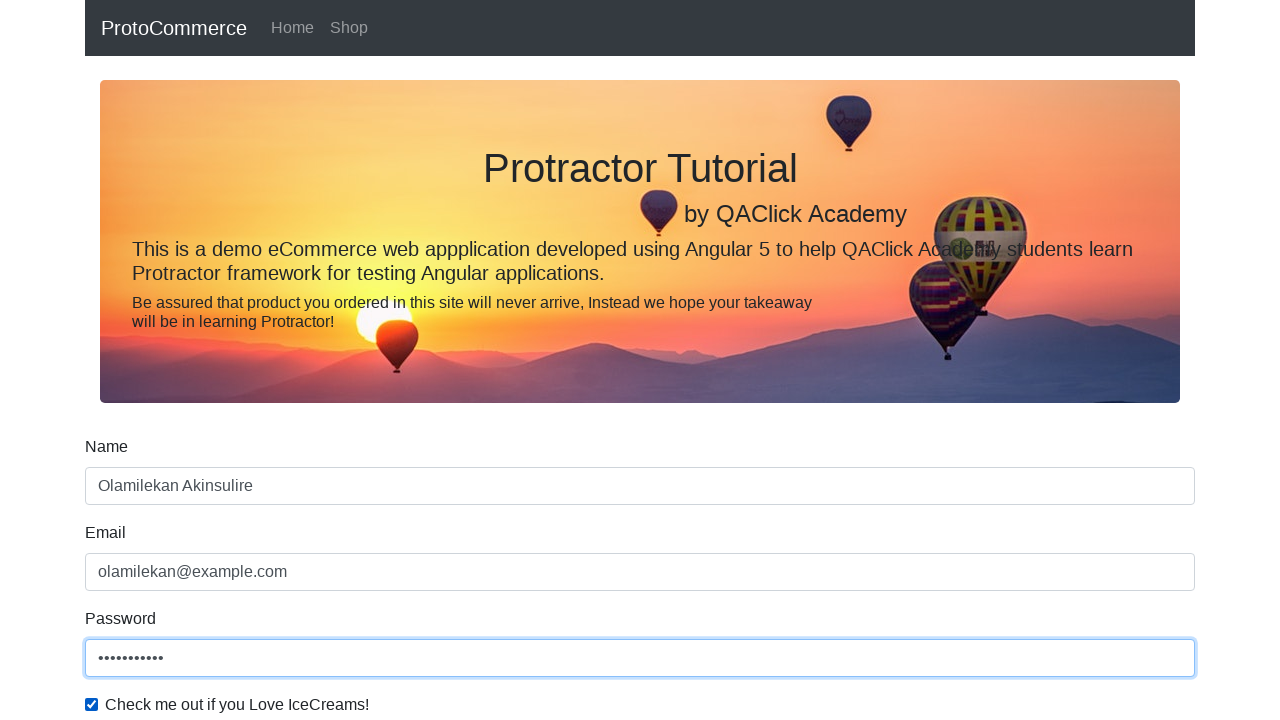

Selected 'Male' from gender dropdown on #exampleFormControlSelect1
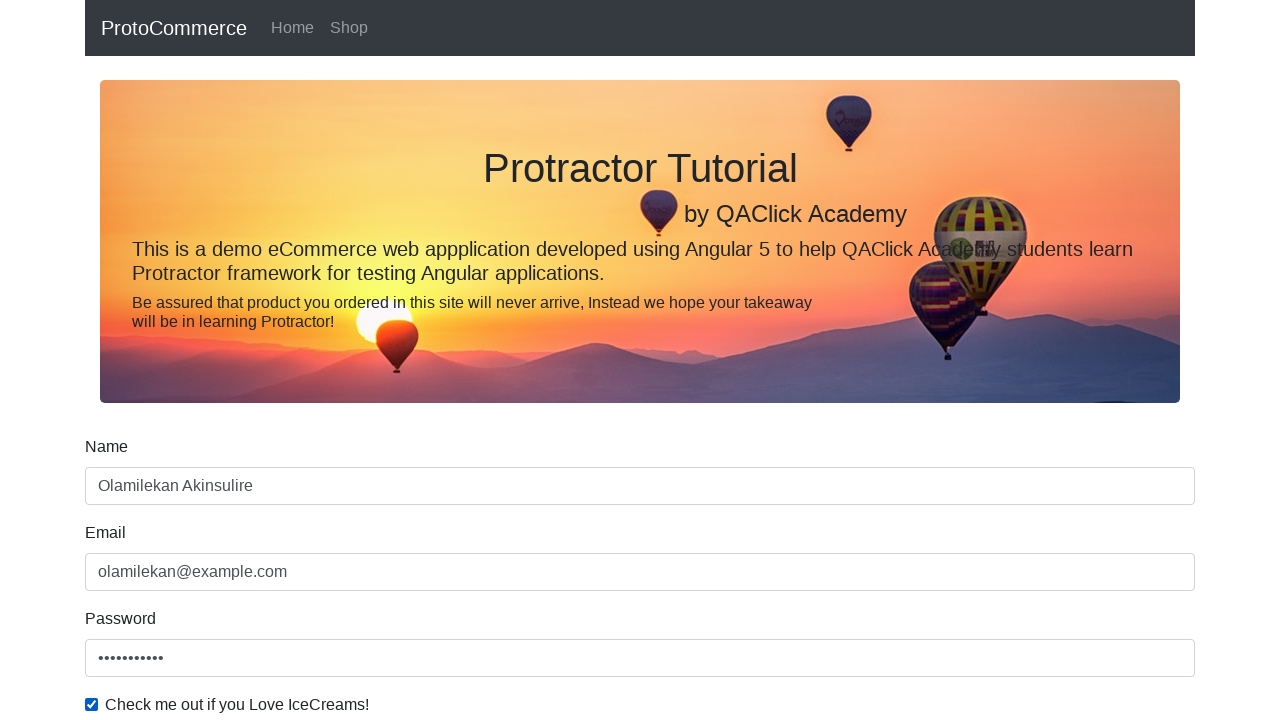

Clicked Student radio button at (92, 704) on .form-check-input
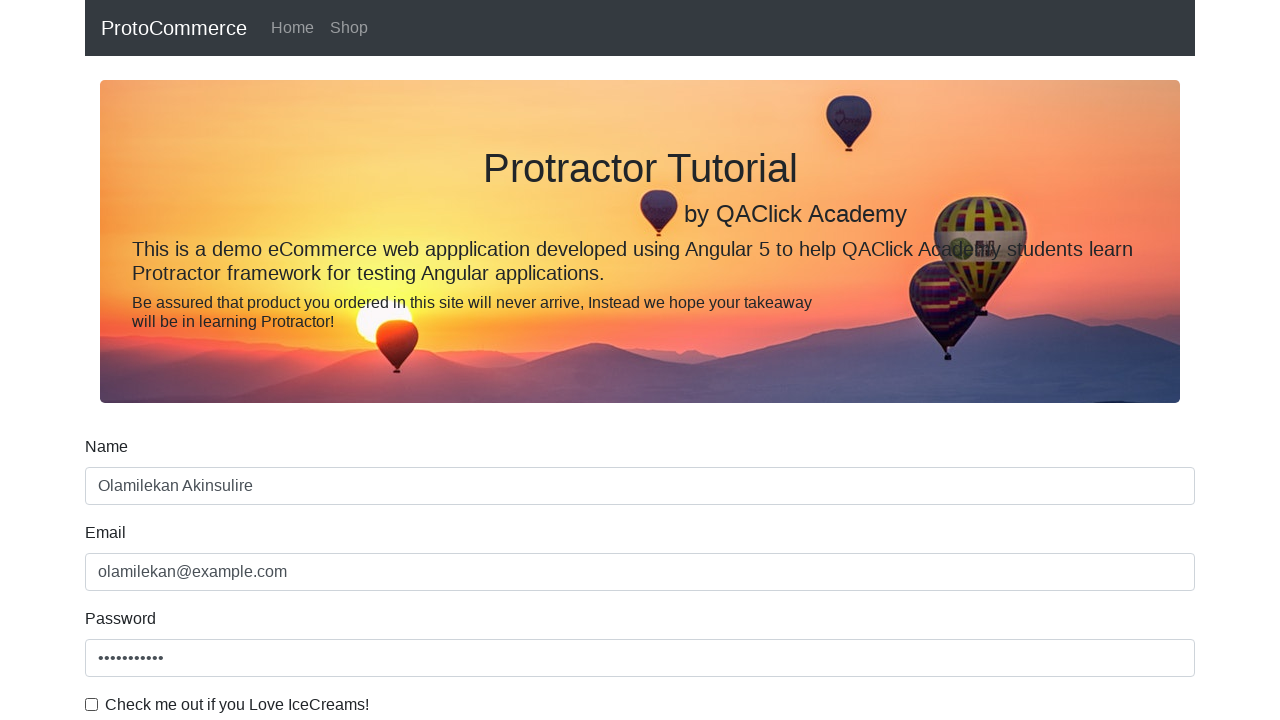

Filled birthday field with '1999-09-29' on input[name='bday']
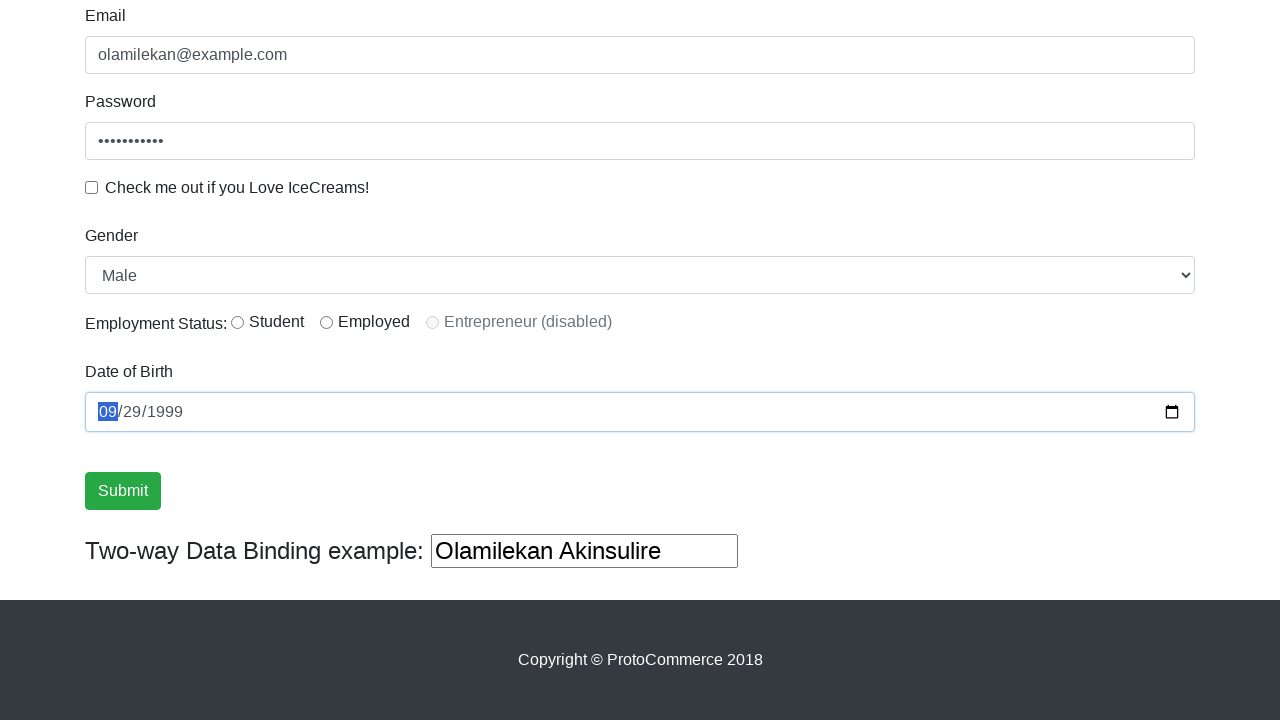

Clicked submit button to submit the form at (123, 491) on input.btn.btn-success
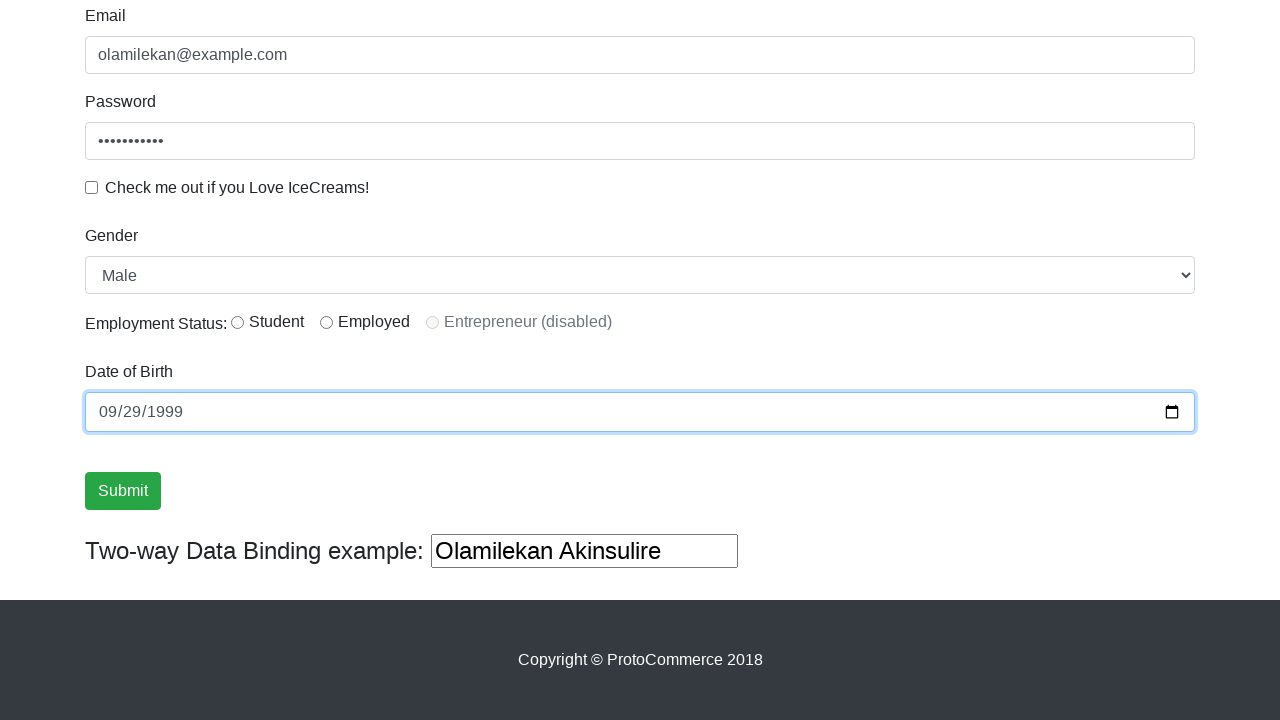

Success message appeared after form submission
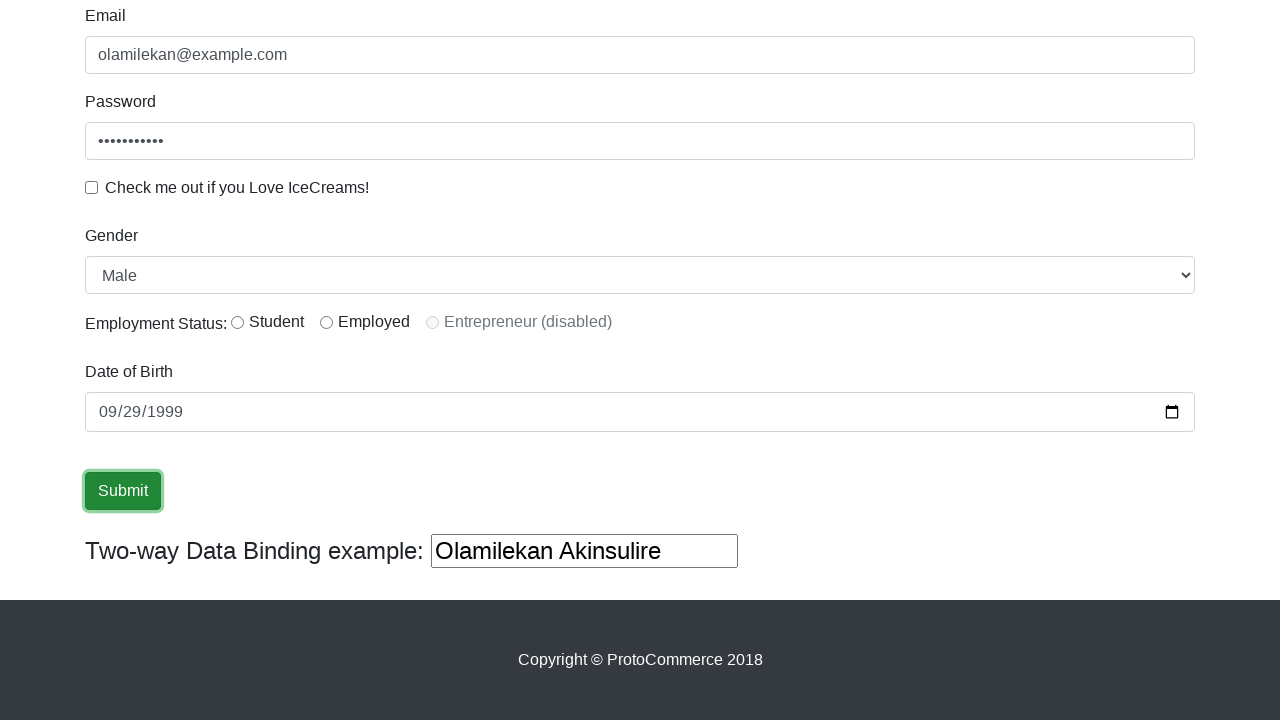

Cleared the two-way data binding input field on input.ng-untouched.ng-pristine.ng-valid
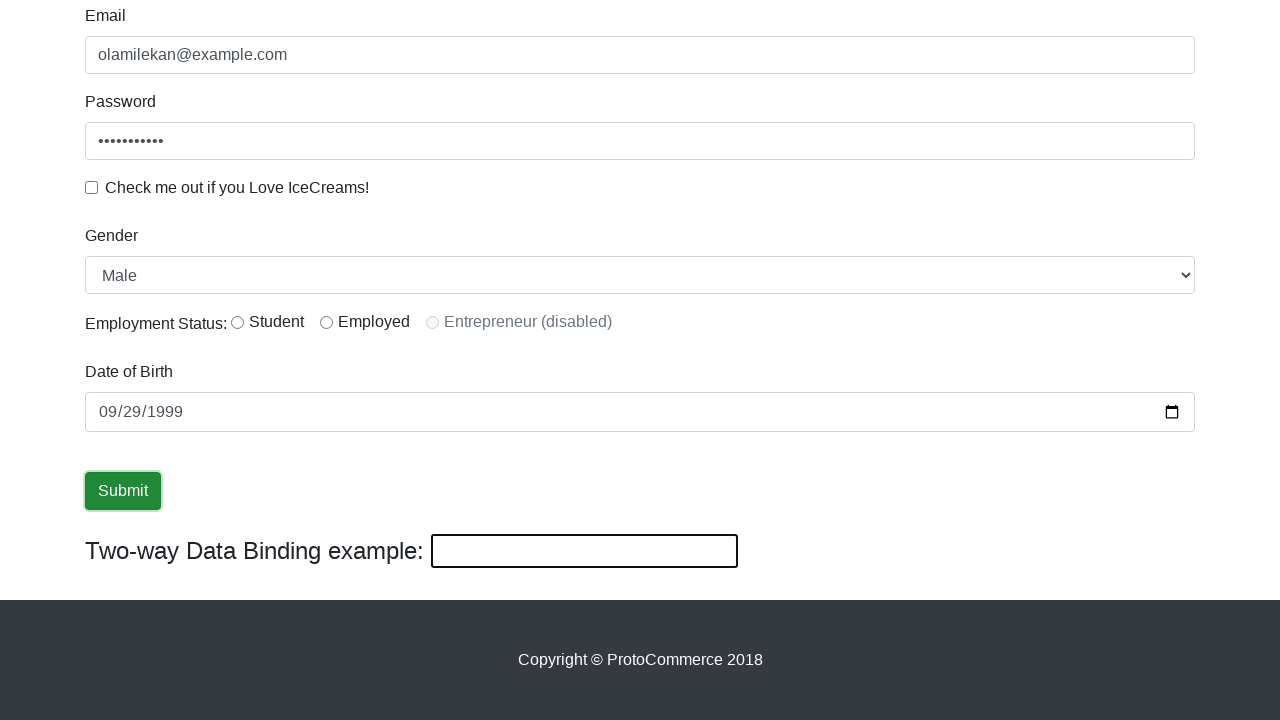

Filled additional text field with 'HIGH GARDEN' on (//input[@type='text'])[3]
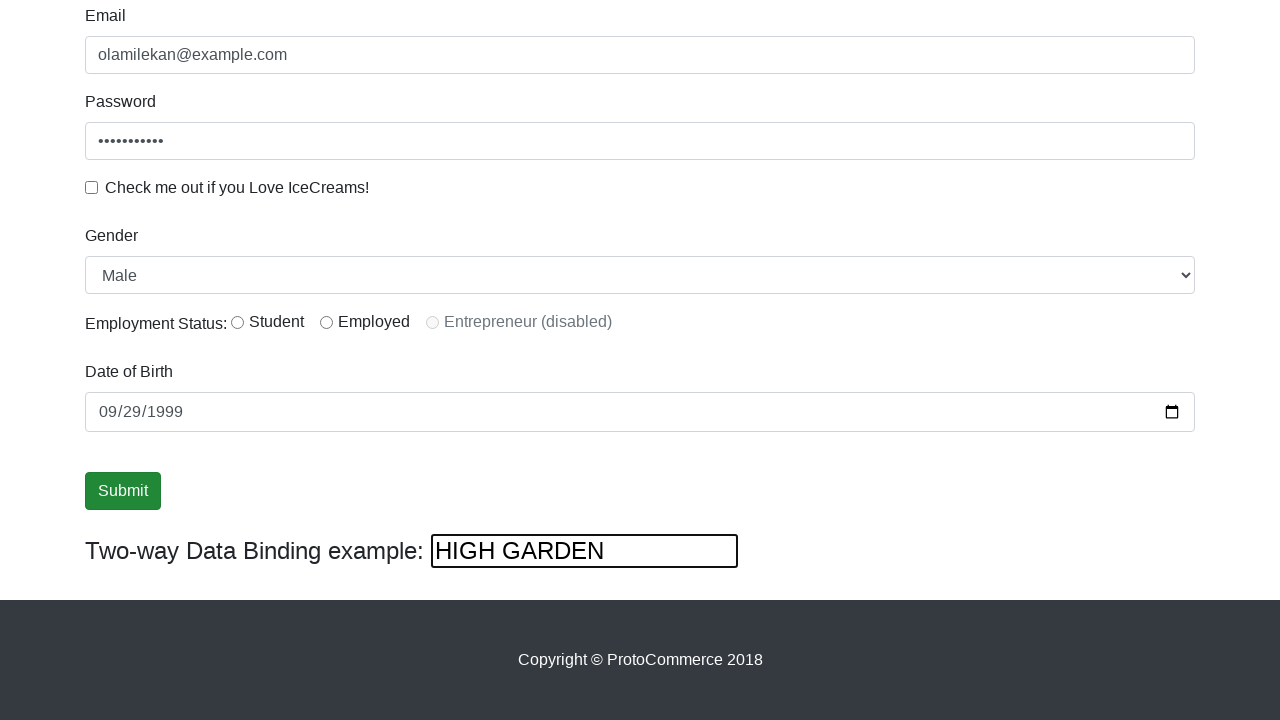

Verified success message contains 'Success' text
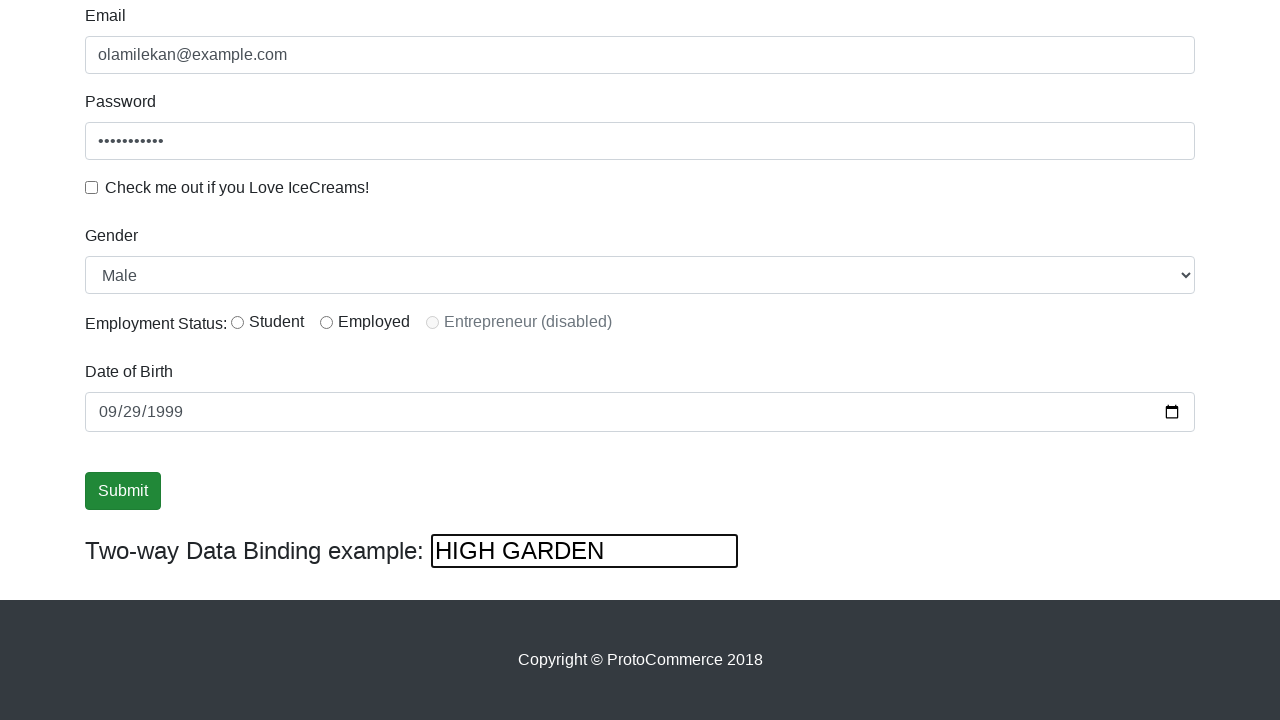

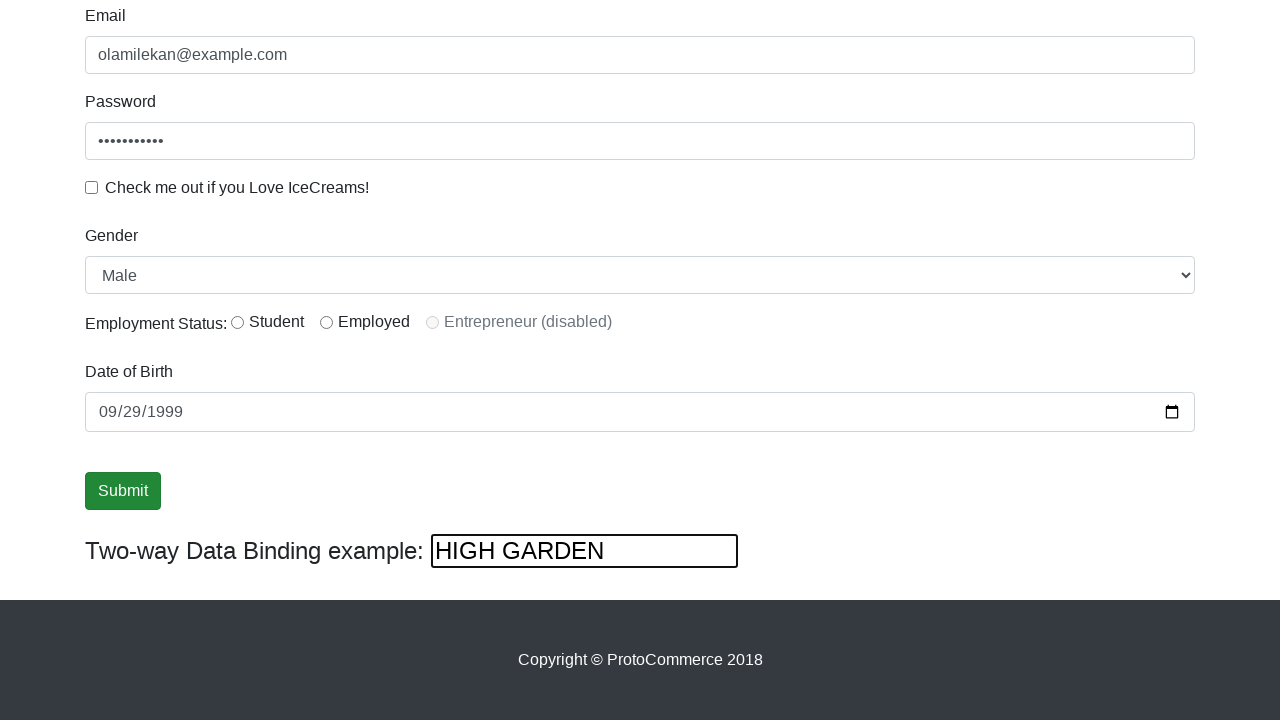